Simple test that navigates to Tesla's homepage and verifies the page loads successfully.

Starting URL: https://www.tesla.com

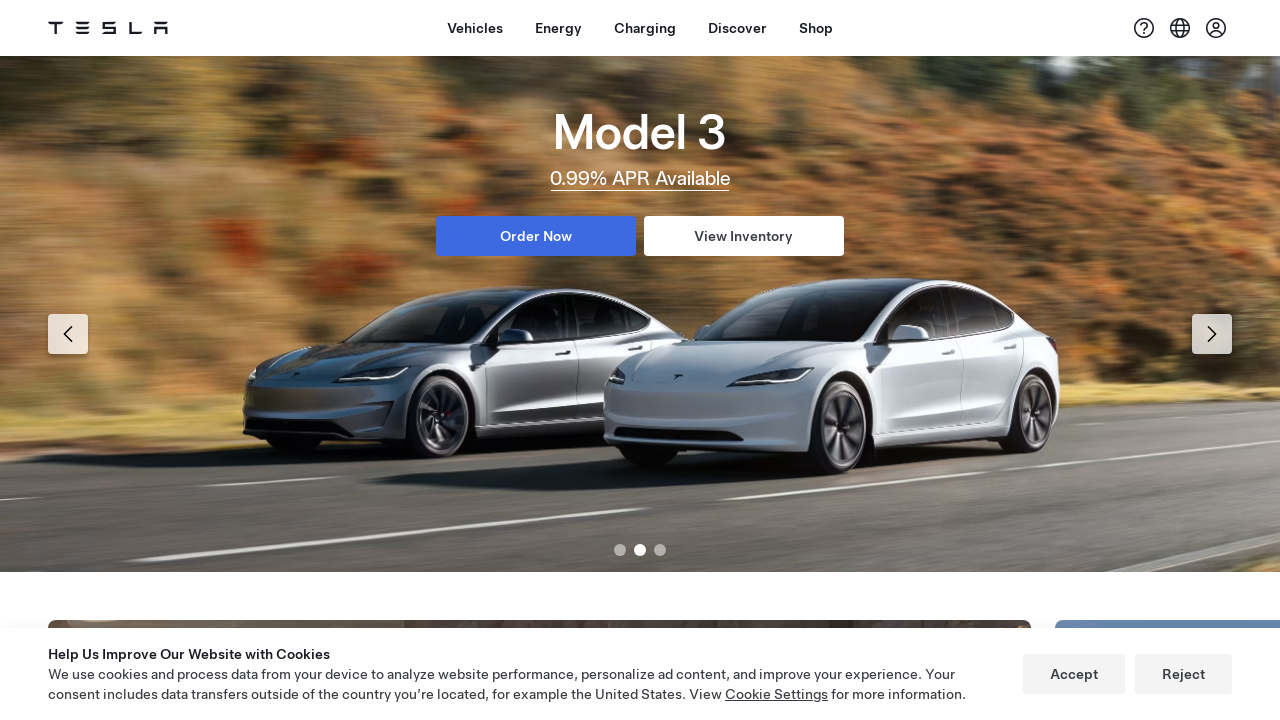

Waited for Tesla homepage to reach domcontentloaded state
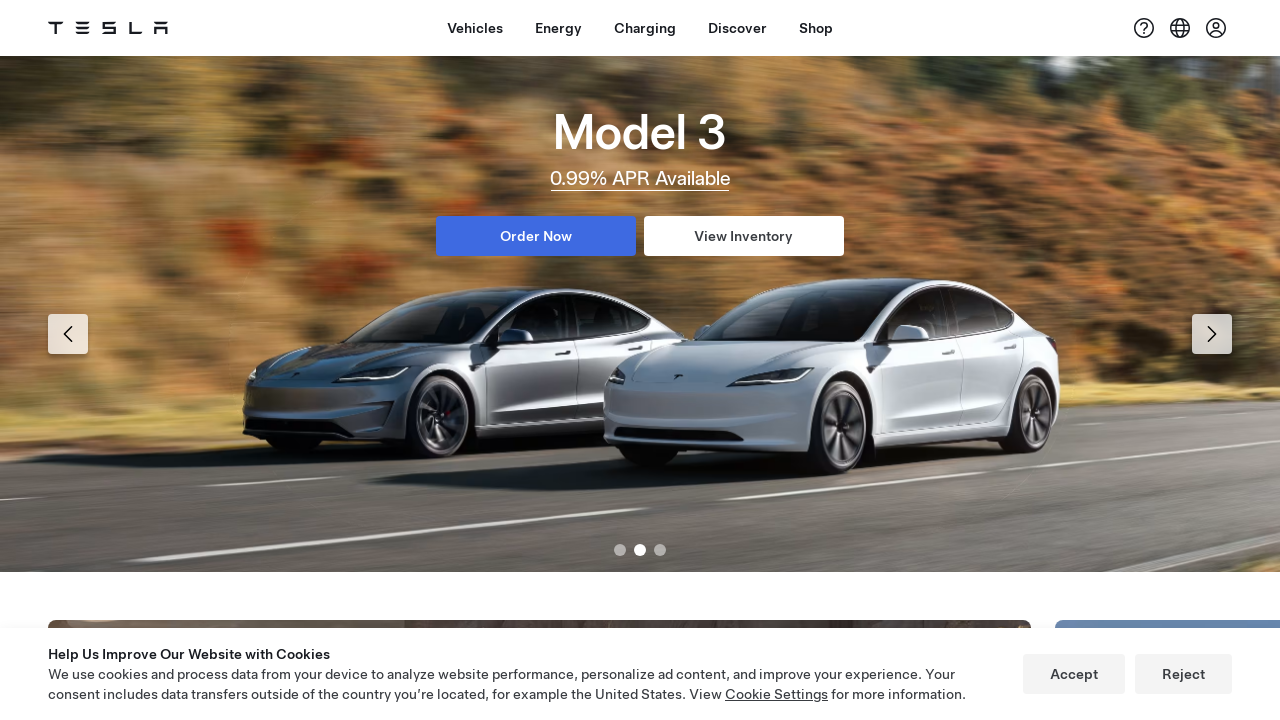

Verified body element is present on Tesla homepage
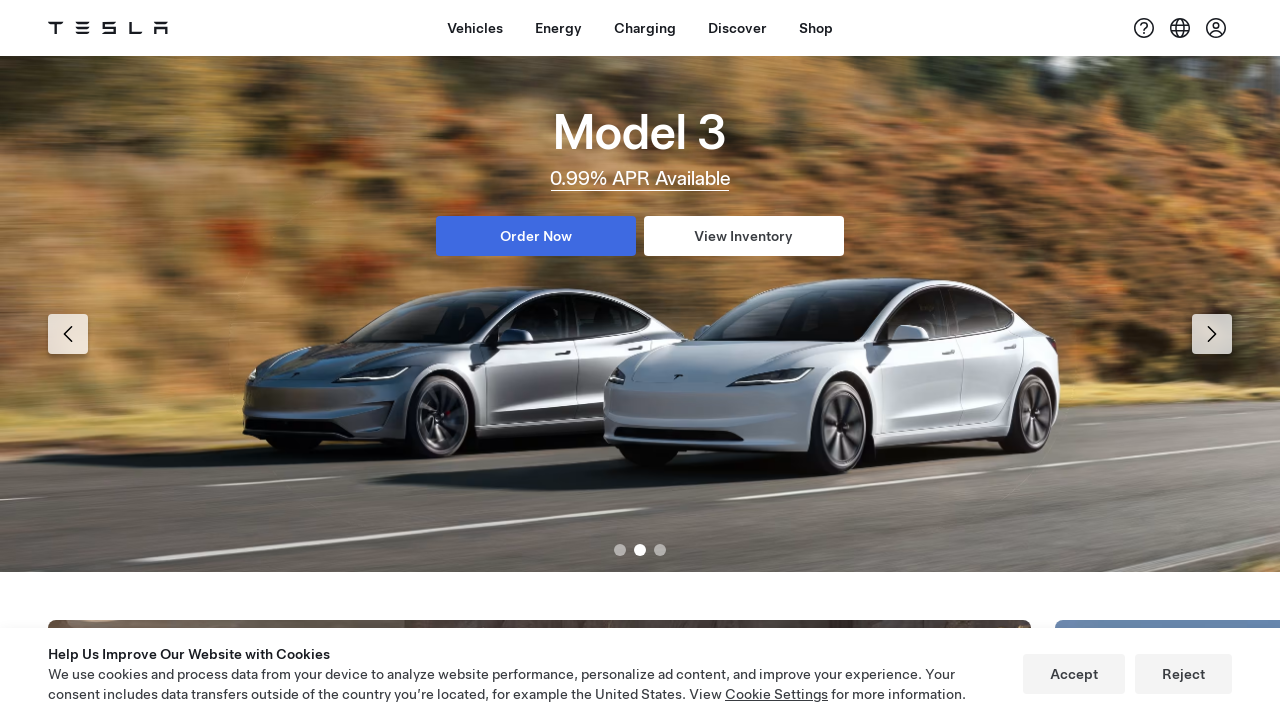

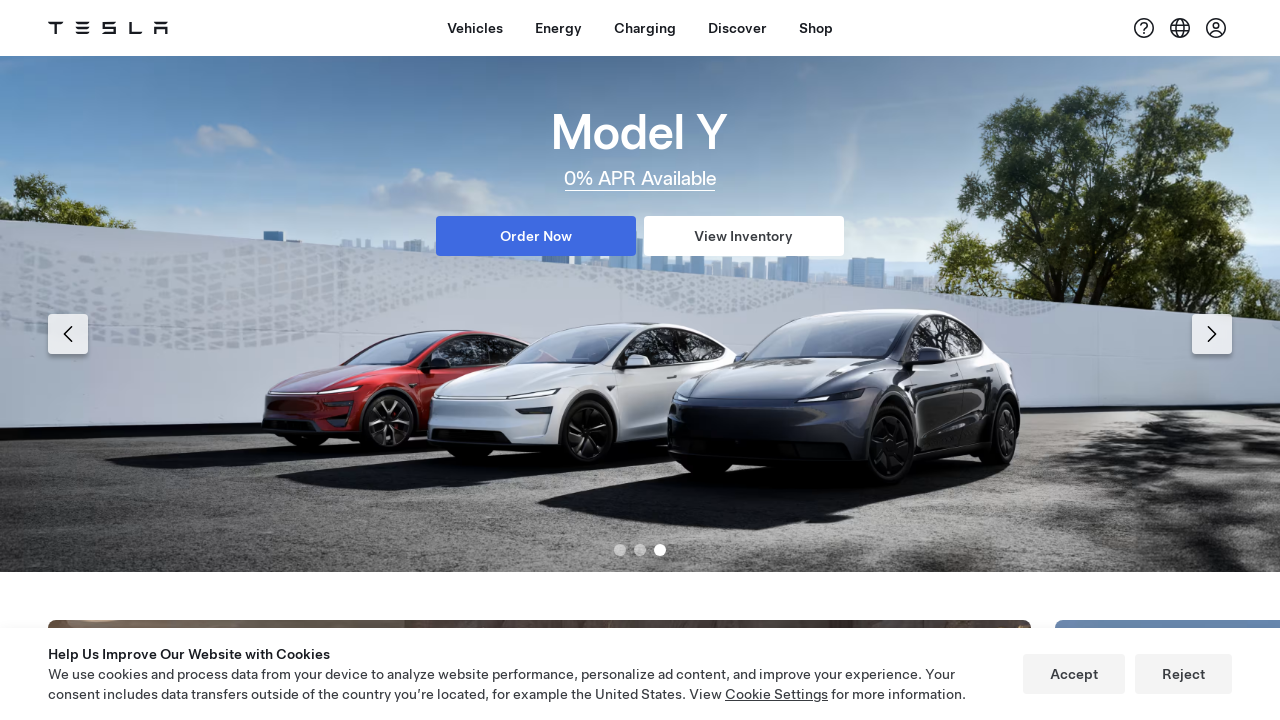